Tests radio button interaction on a forms demo page by locating radio button groups and selecting different options

Starting URL: http://echoecho.com/htmlforms10.htm

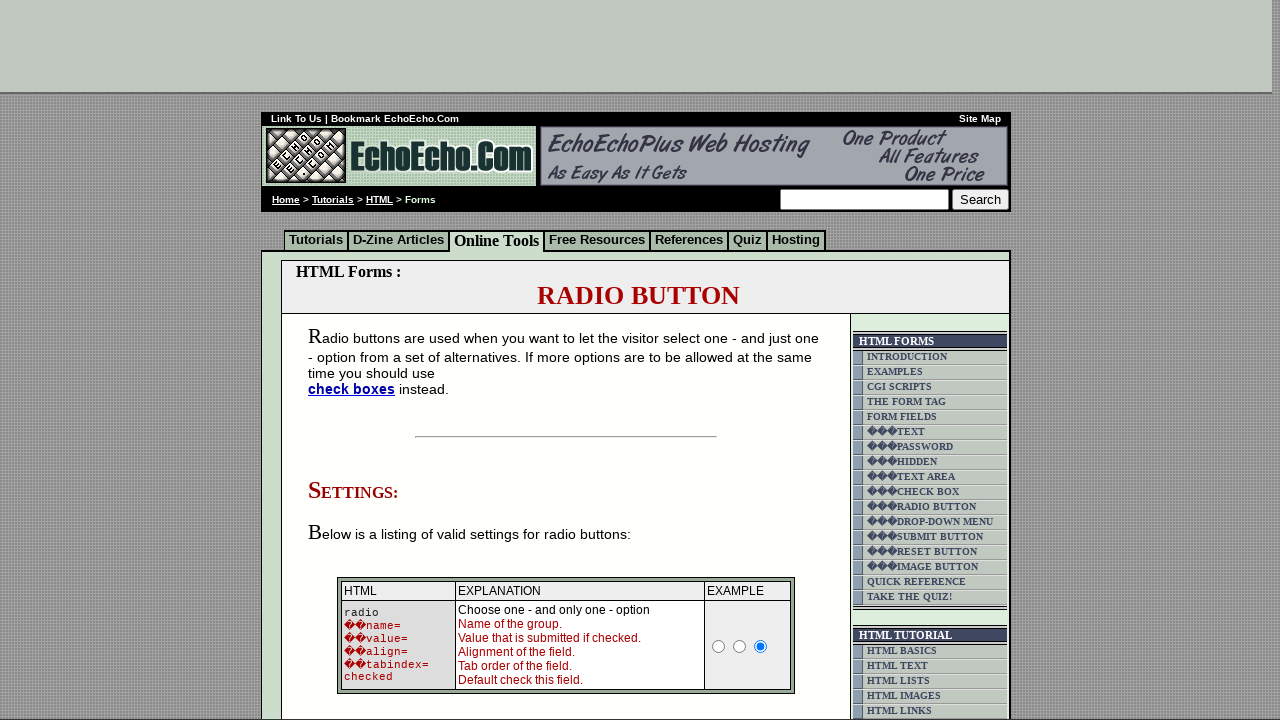

Page loaded and DOM content ready
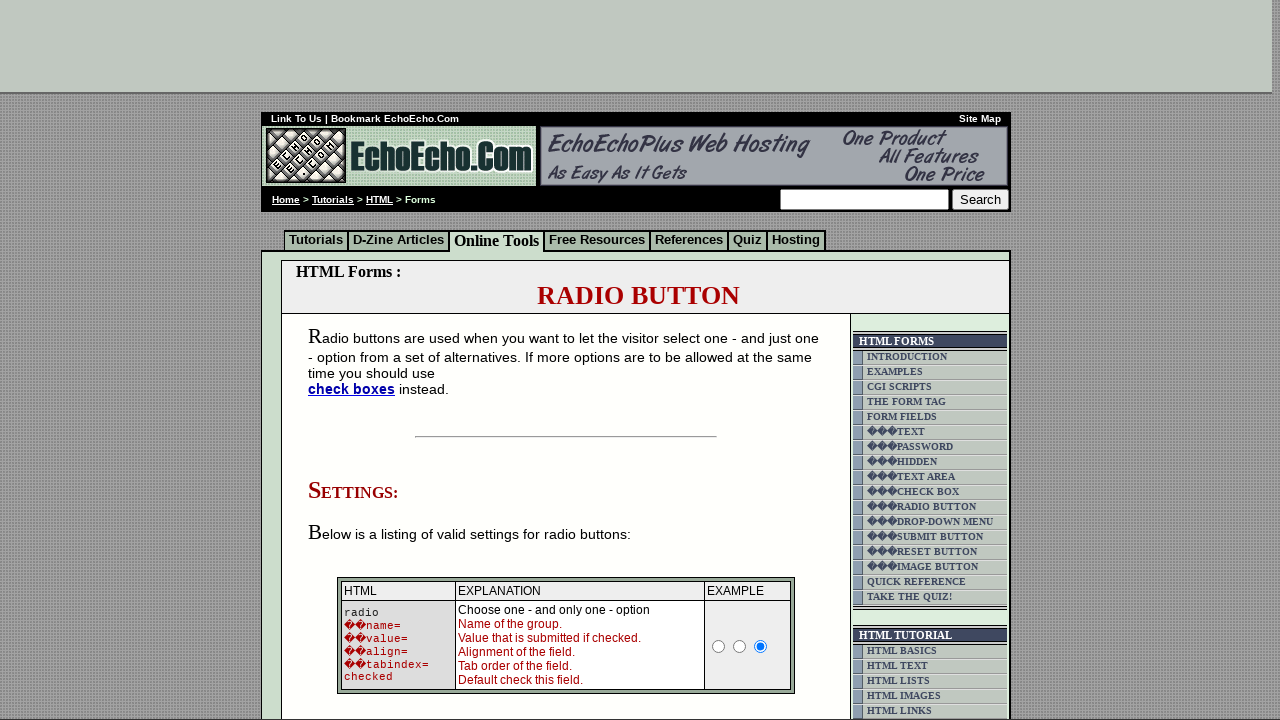

Selected 'Milk' radio button from group1 at (356, 360) on input[name='group1'][value='Milk']
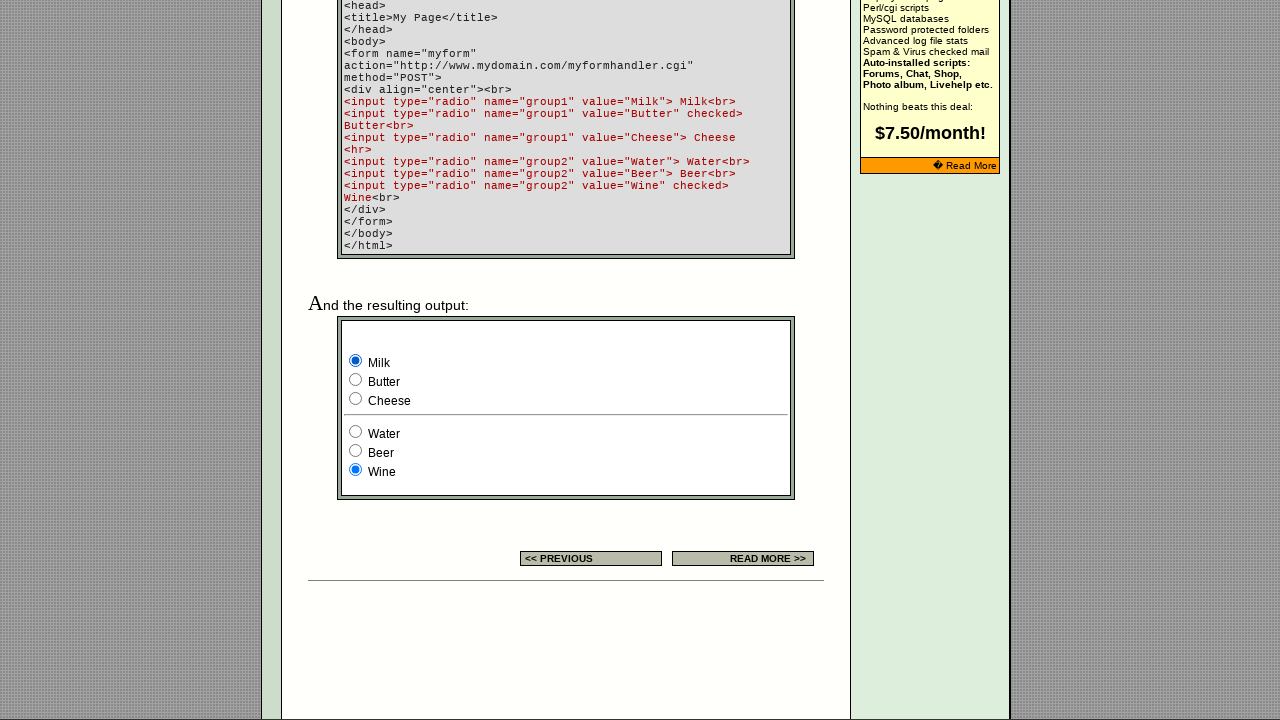

Selected 'Butter' radio button from group1 at (356, 380) on input[name='group1'][value='Butter']
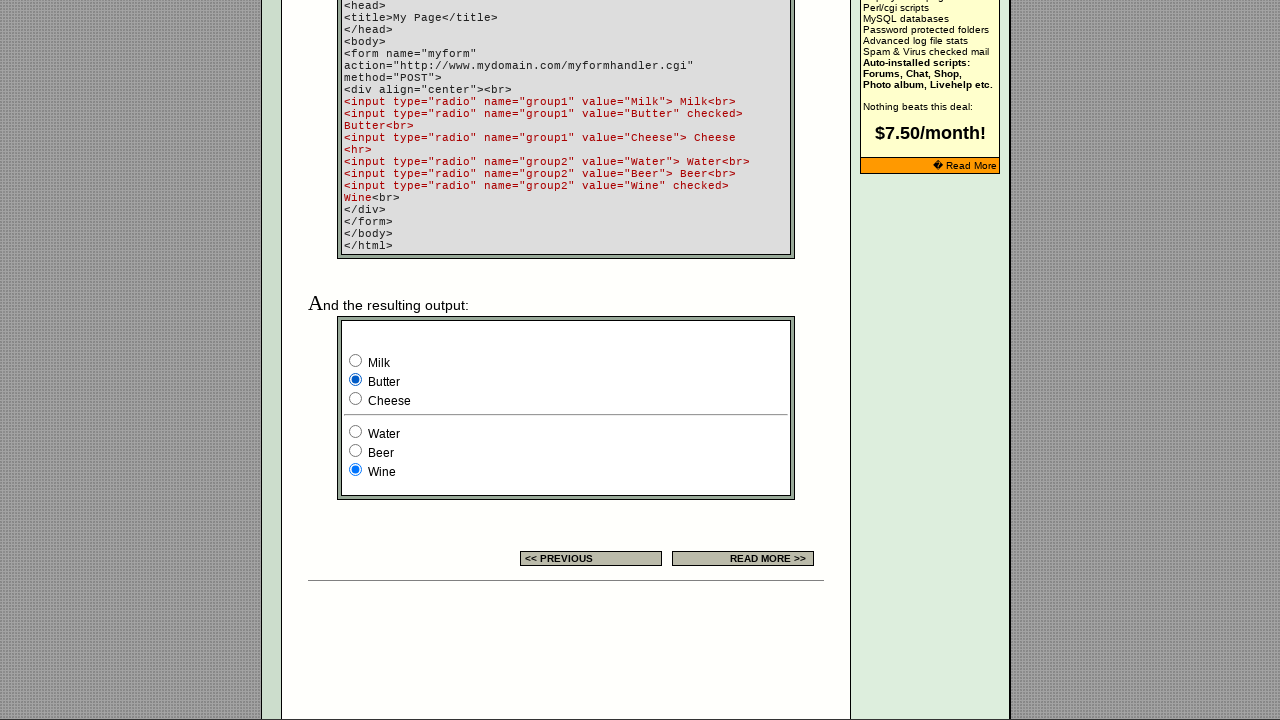

Selected 'Cheese' radio button from group1 at (356, 398) on input[name='group1'][value='Cheese']
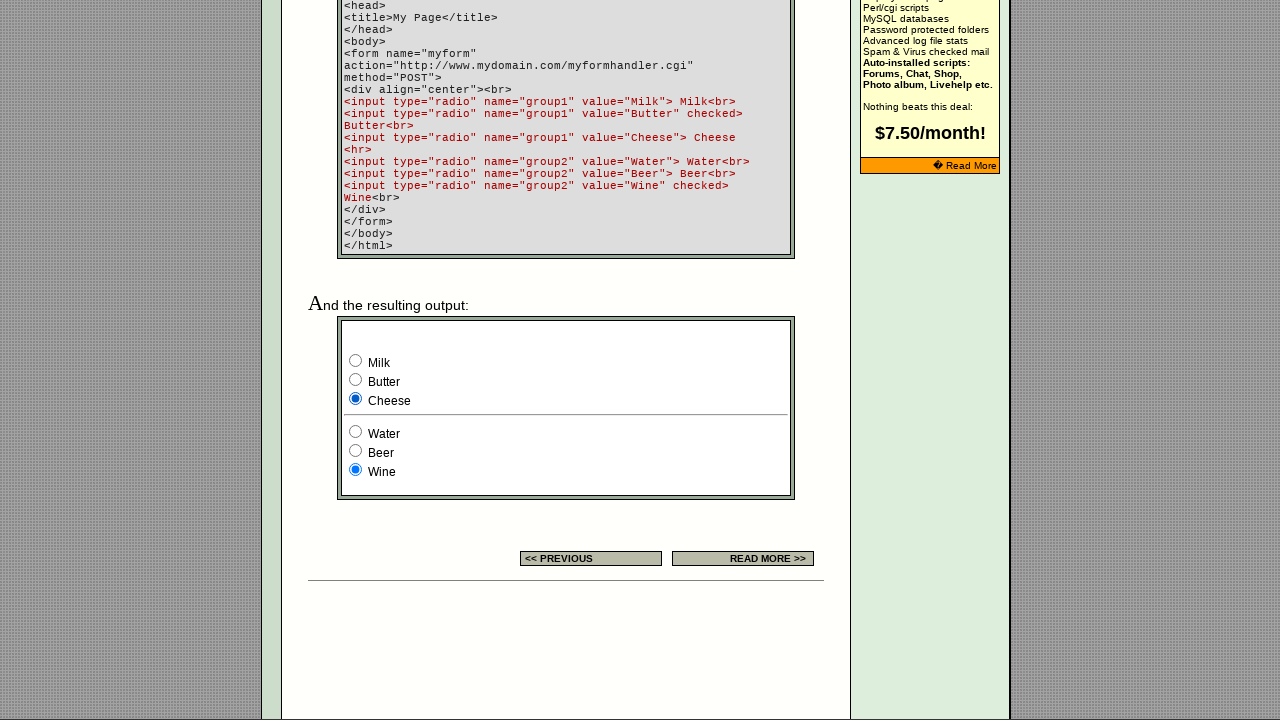

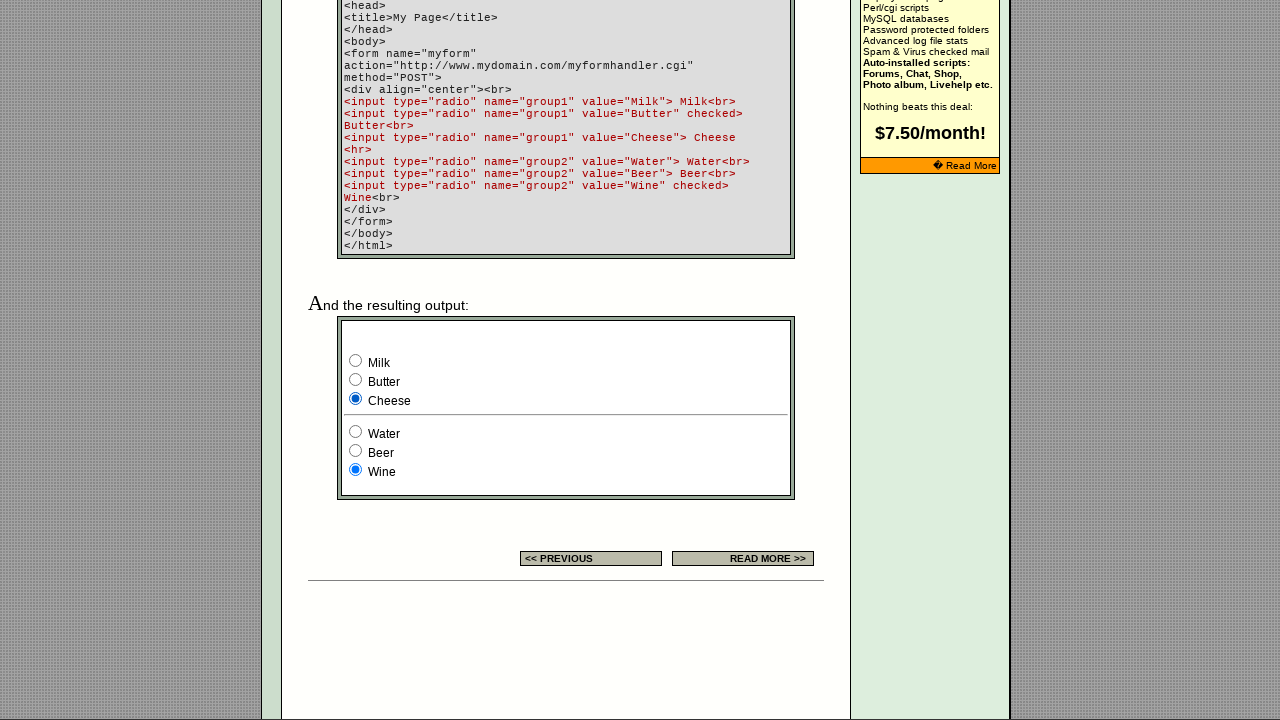